Tests a web form by entering text into a text box and clicking the submit button, then verifying a message appears

Starting URL: https://www.selenium.dev/selenium/web/web-form.html

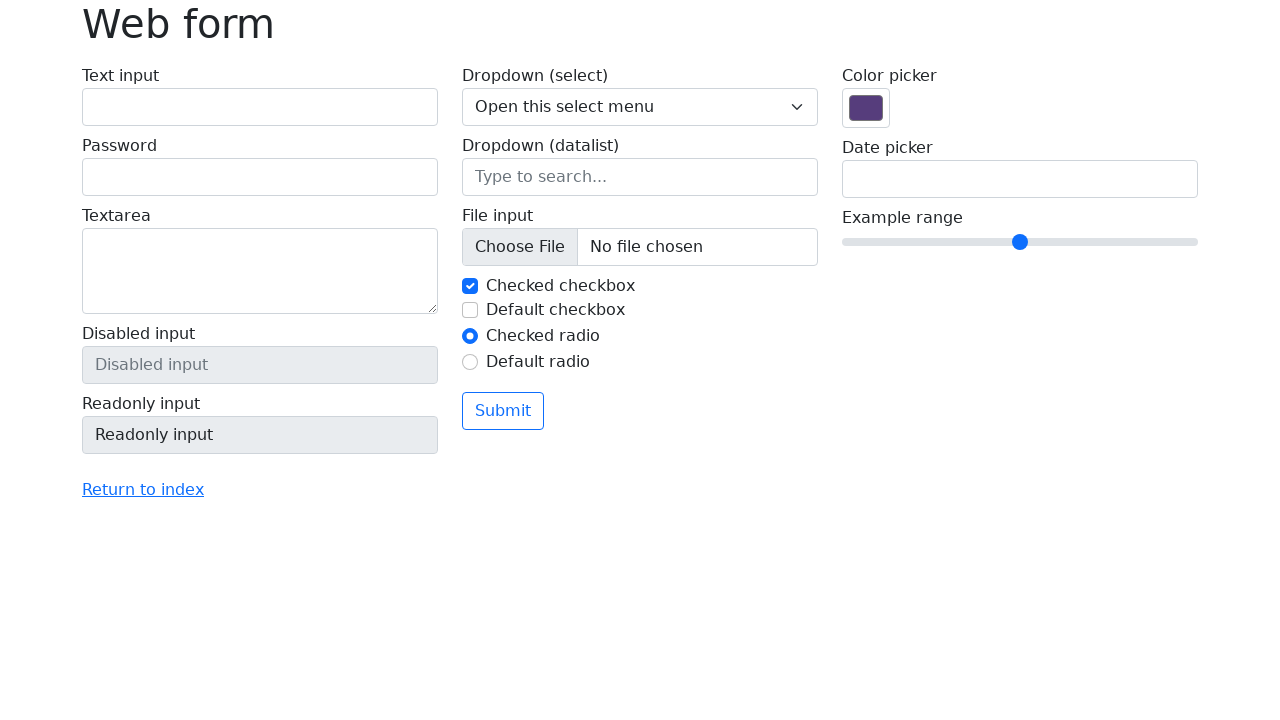

Filled text box with 'Selenium' on input[name='my-text']
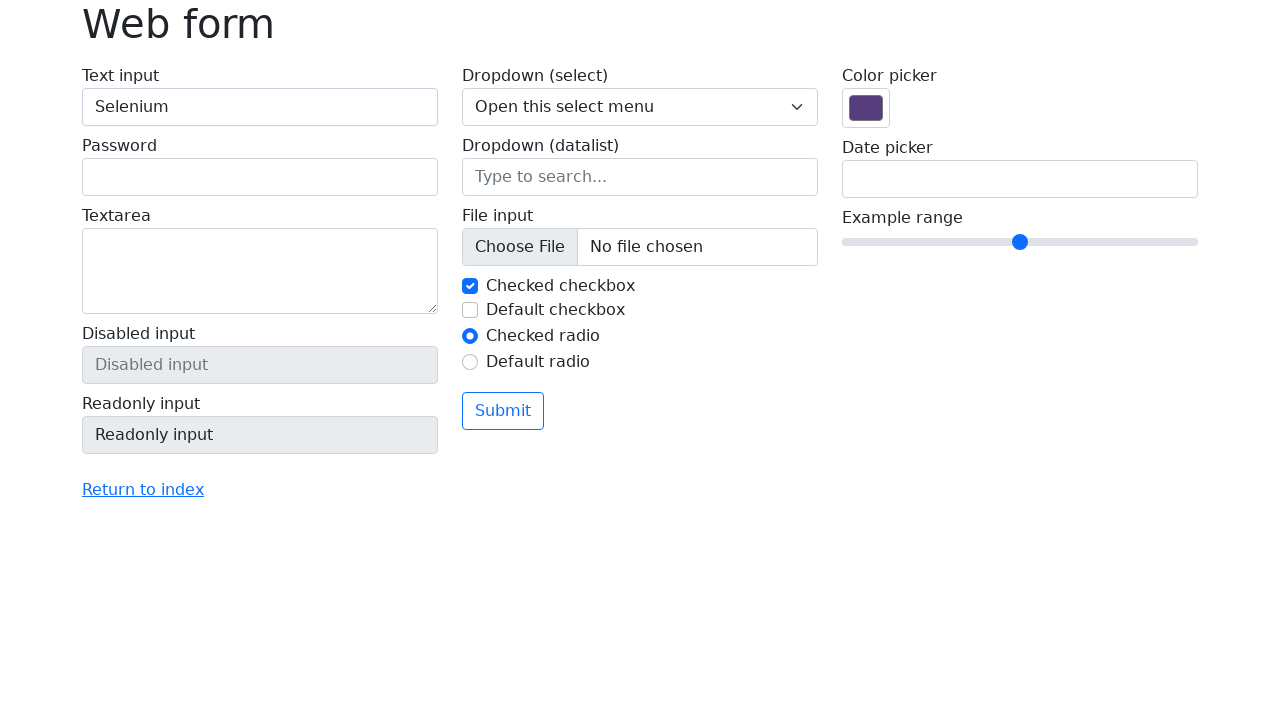

Clicked submit button at (503, 411) on button
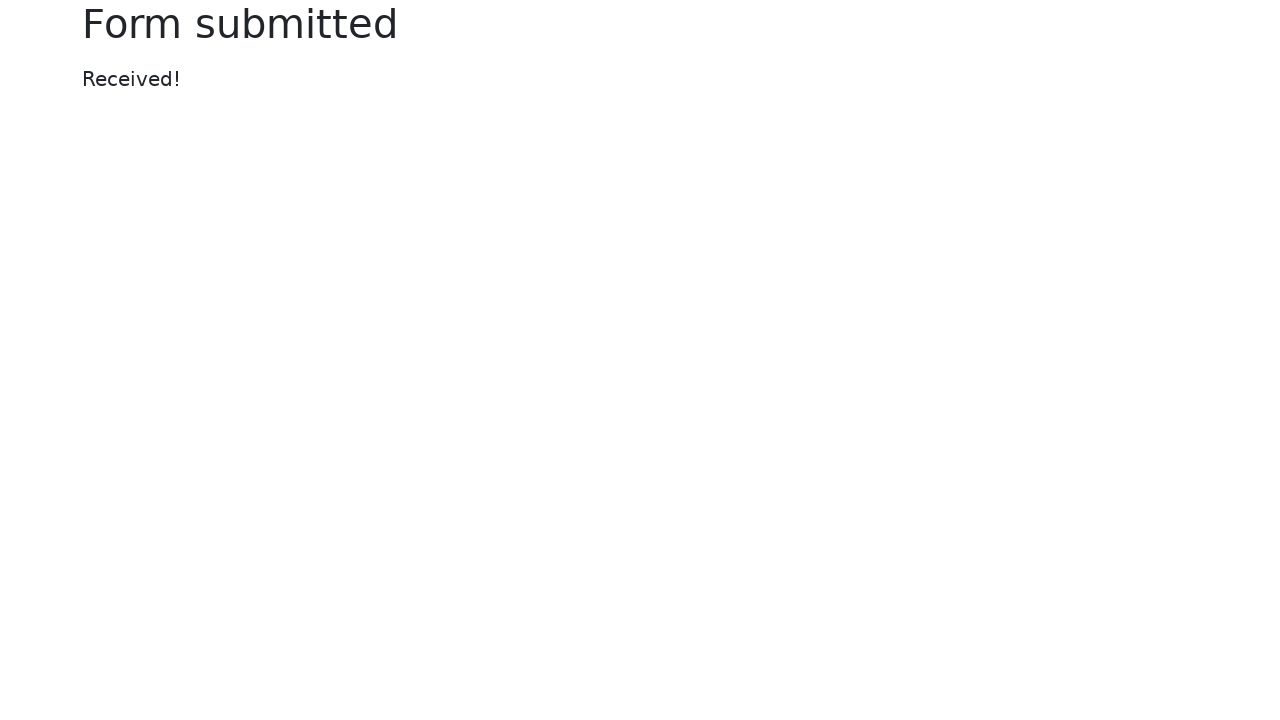

Success message appeared
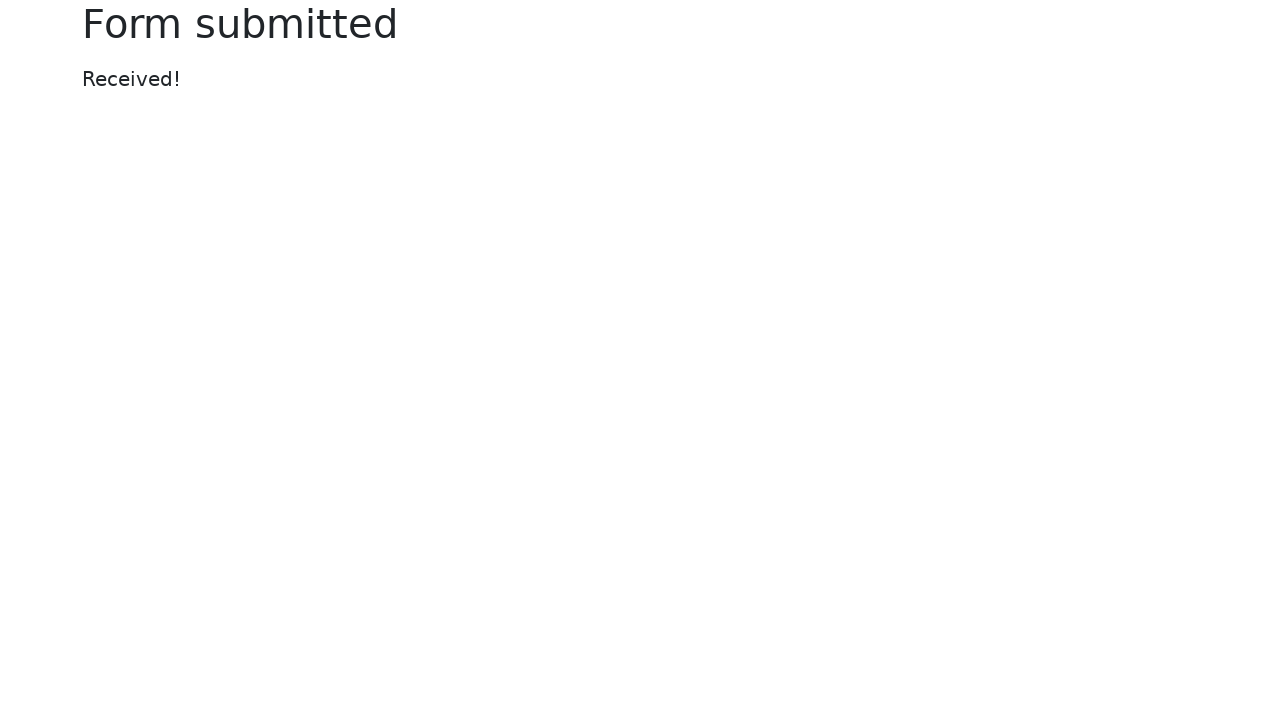

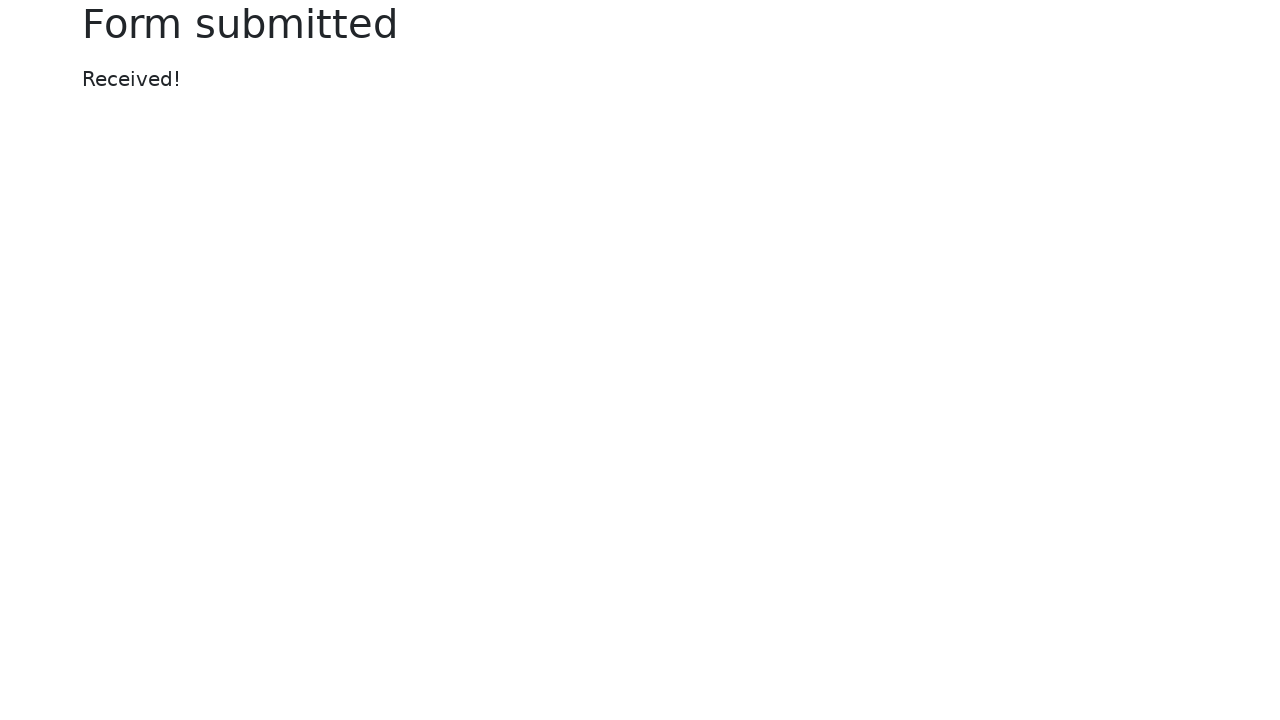